Tests navigation to Lychee dog page via menu, fills out a contact form with name, email and a greeting message, then submits the form.

Starting URL: https://qa-tipalti-assignment.tipalti-pg.com/index.html

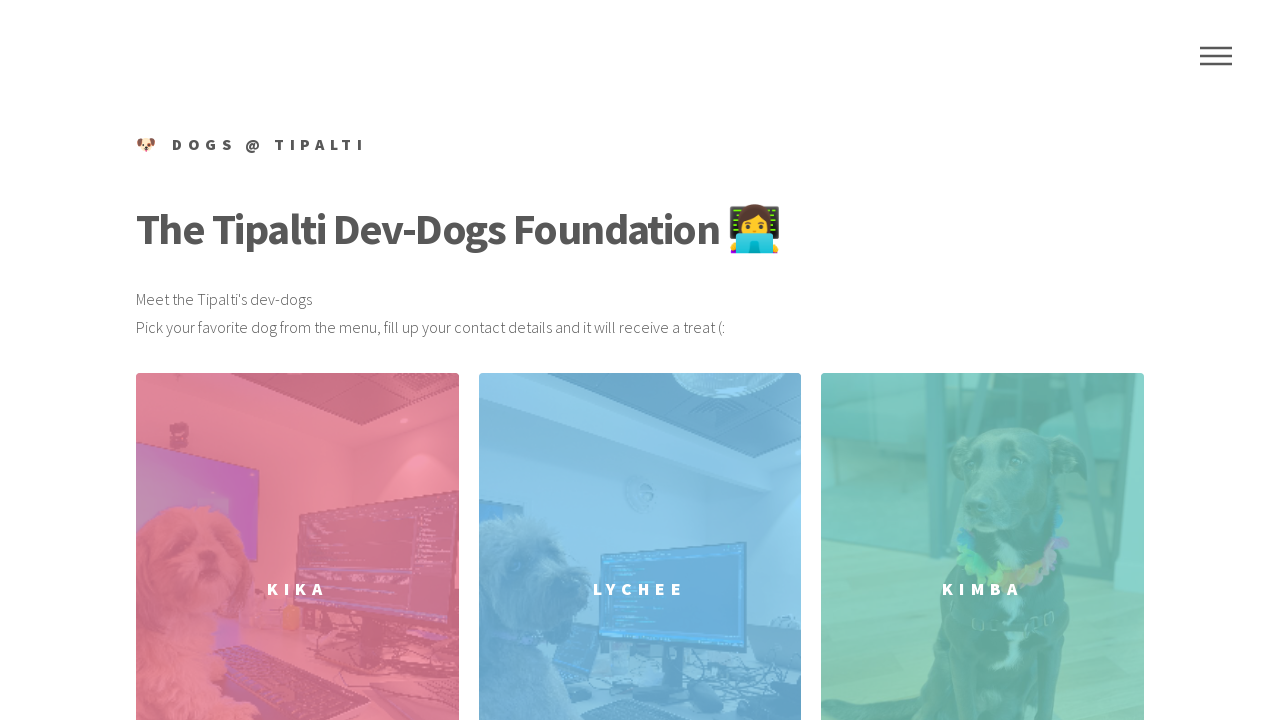

Clicked Menu link to open navigation menu at (1216, 56) on internal:role=link[name="Menu"i]
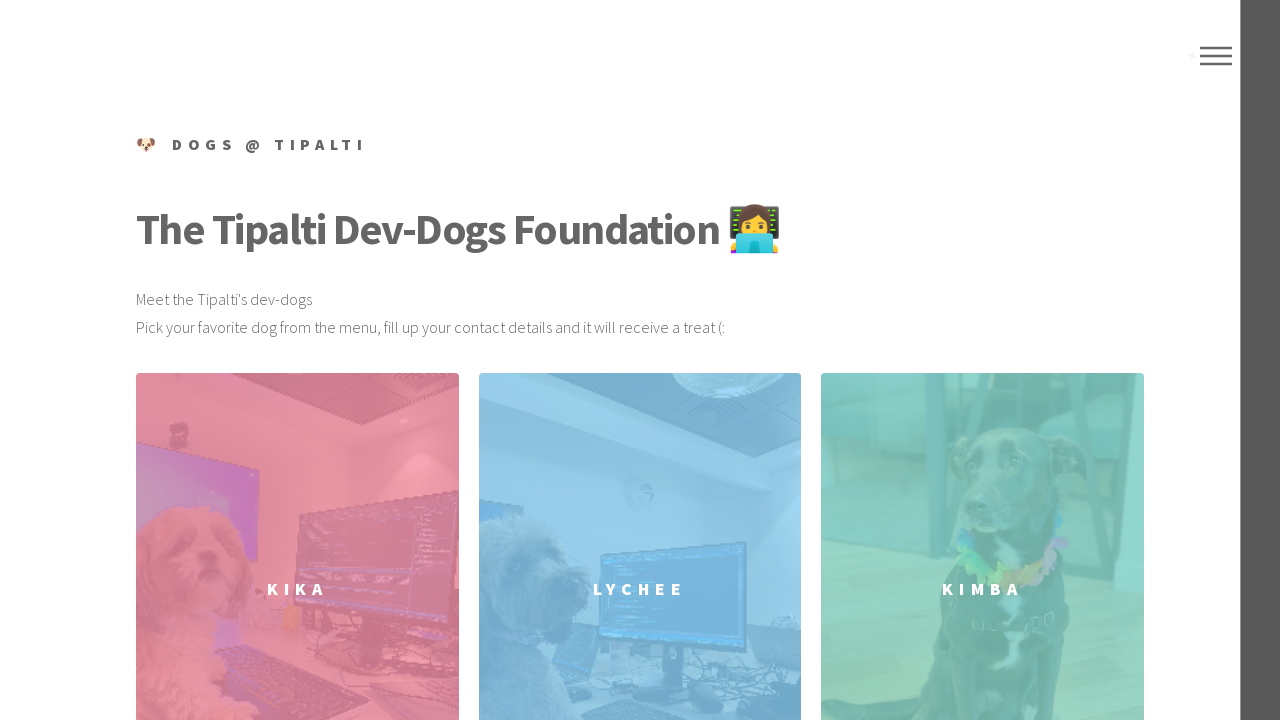

Menu inner div loaded
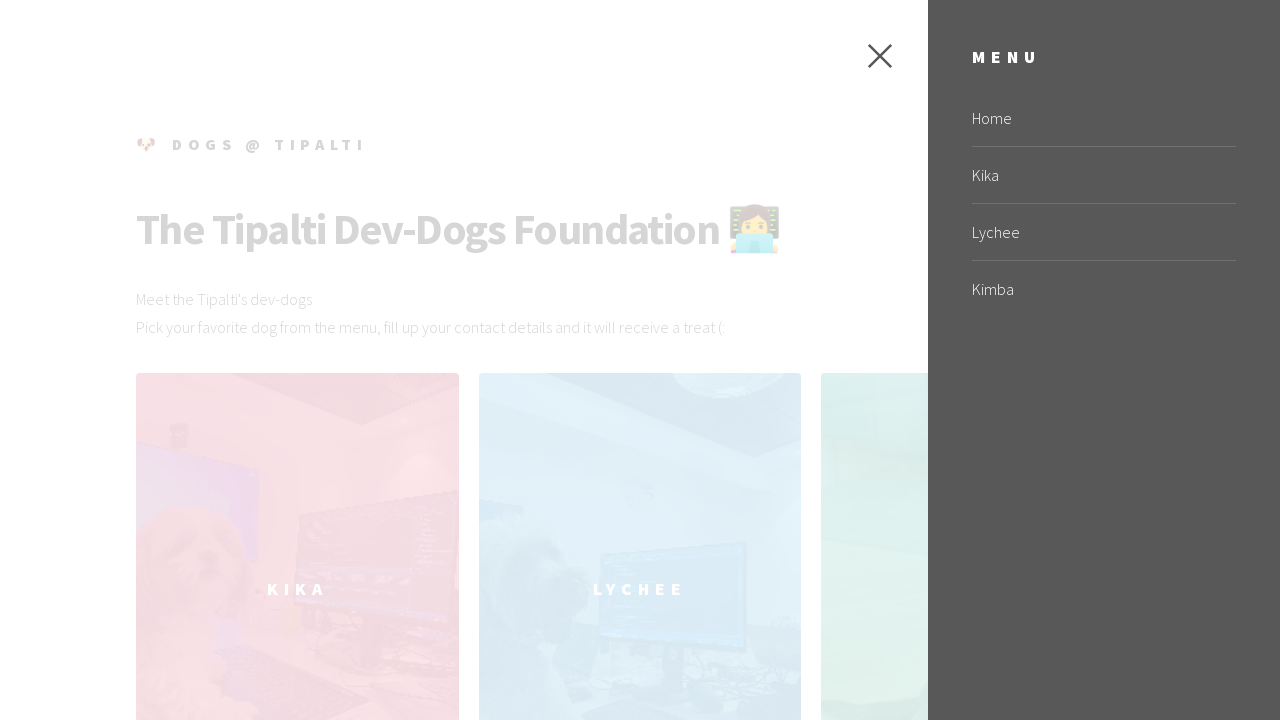

Clicked Lychee link from menu at (1104, 232) on xpath=//nav//div[@class='inner']//li//a >> internal:has-text="Lychee"i
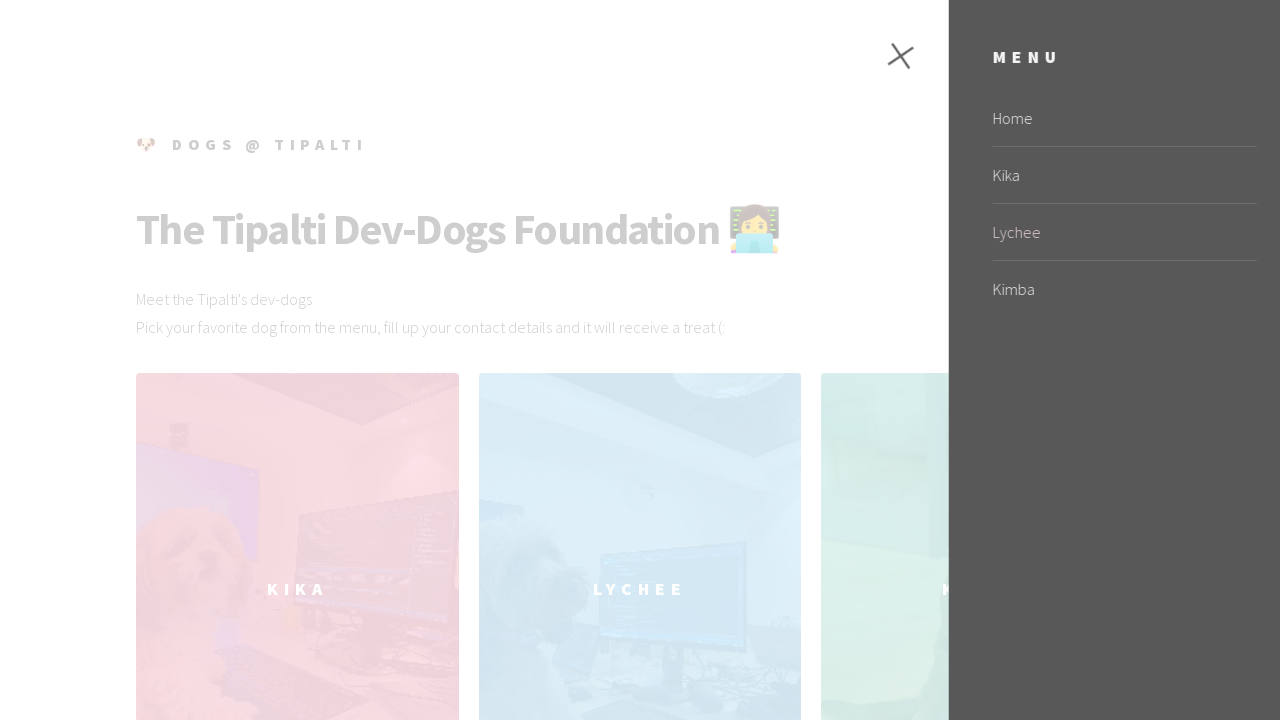

Filled Name field with 'Michael Chen' on internal:role=textbox[name="Name"i]
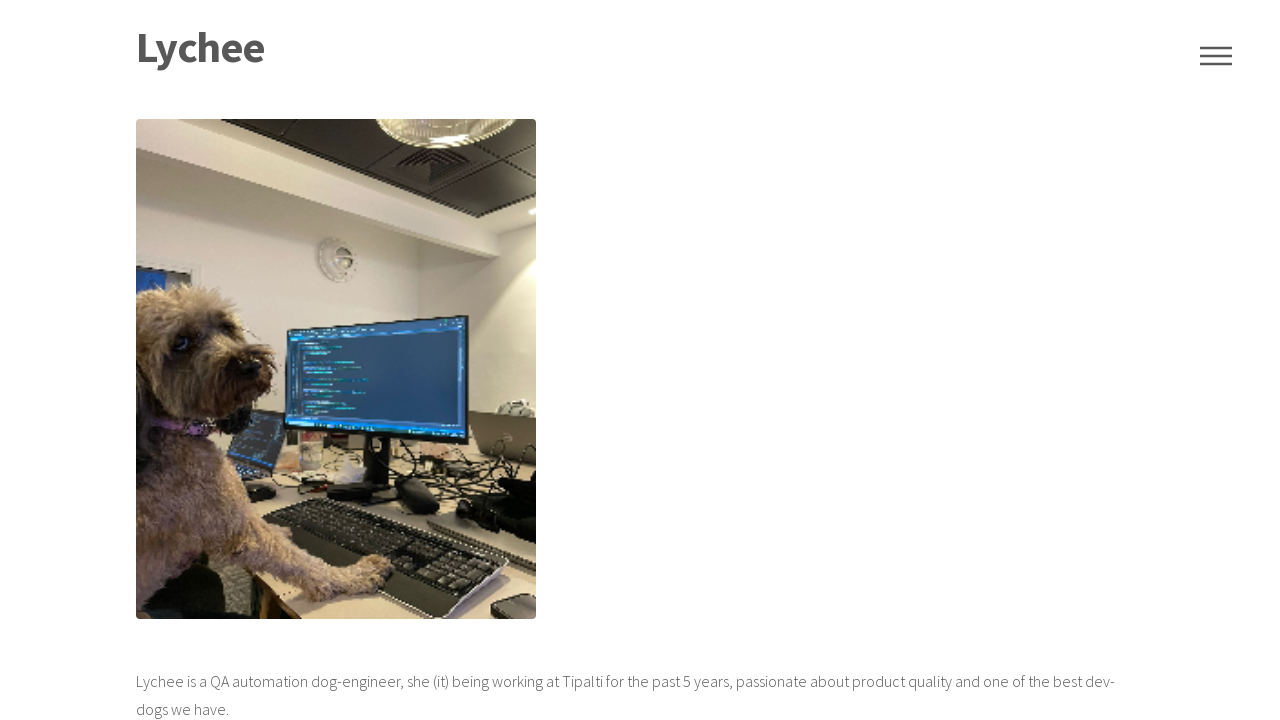

Filled Email field with 'm.chen2024@example.org' on internal:role=textbox[name="Email"i]
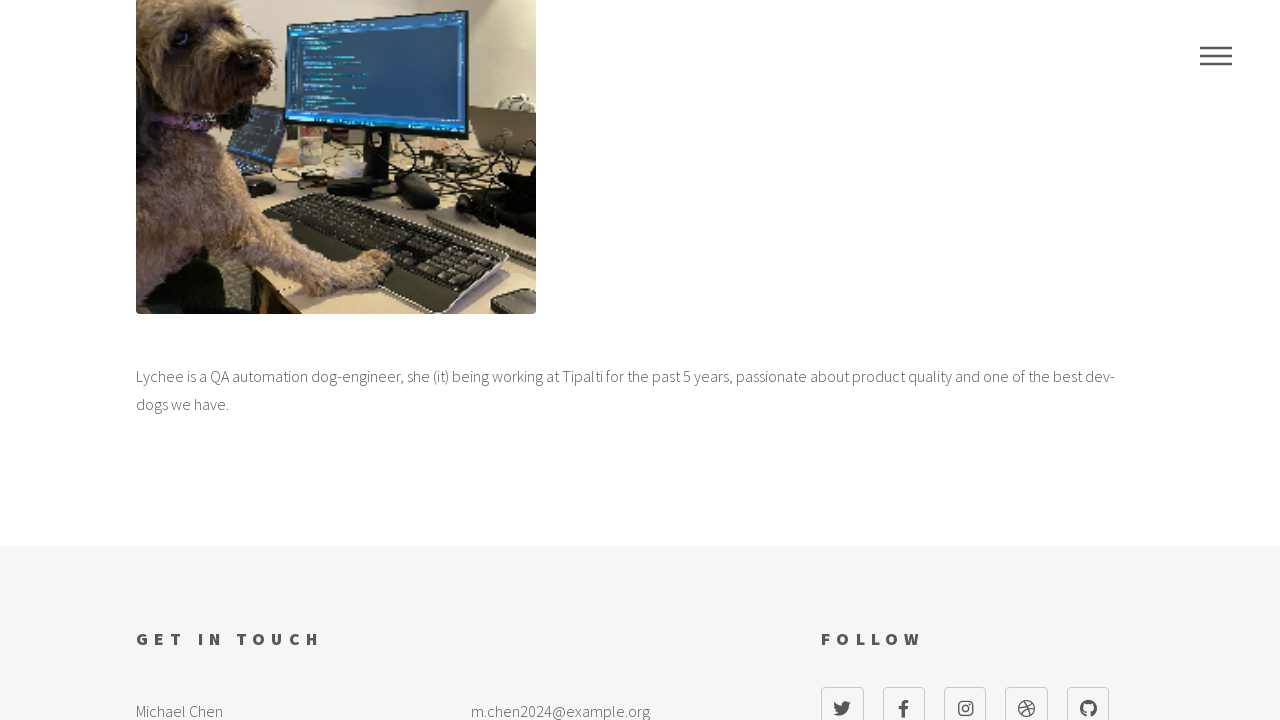

Filled Message field with 'Hello Lychee!' on internal:role=textbox[name="Message"i]
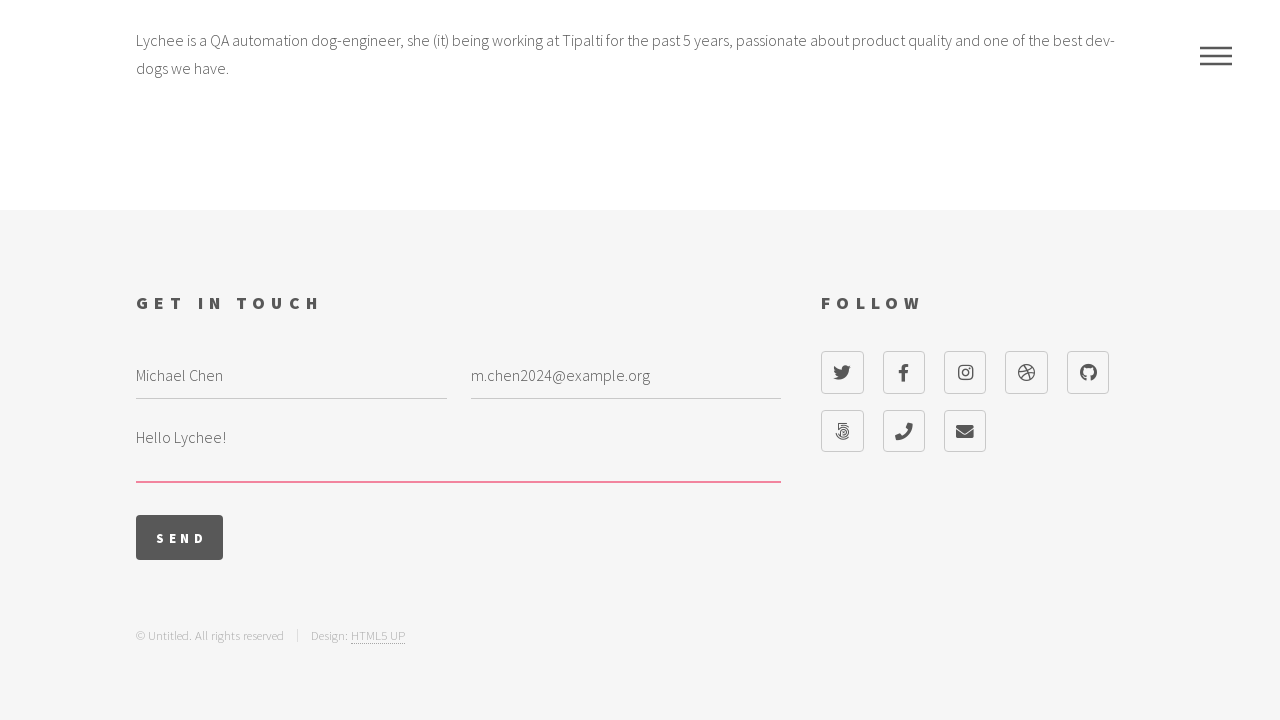

Clicked Send button to submit contact form at (180, 538) on internal:role=button[name="Send"i]
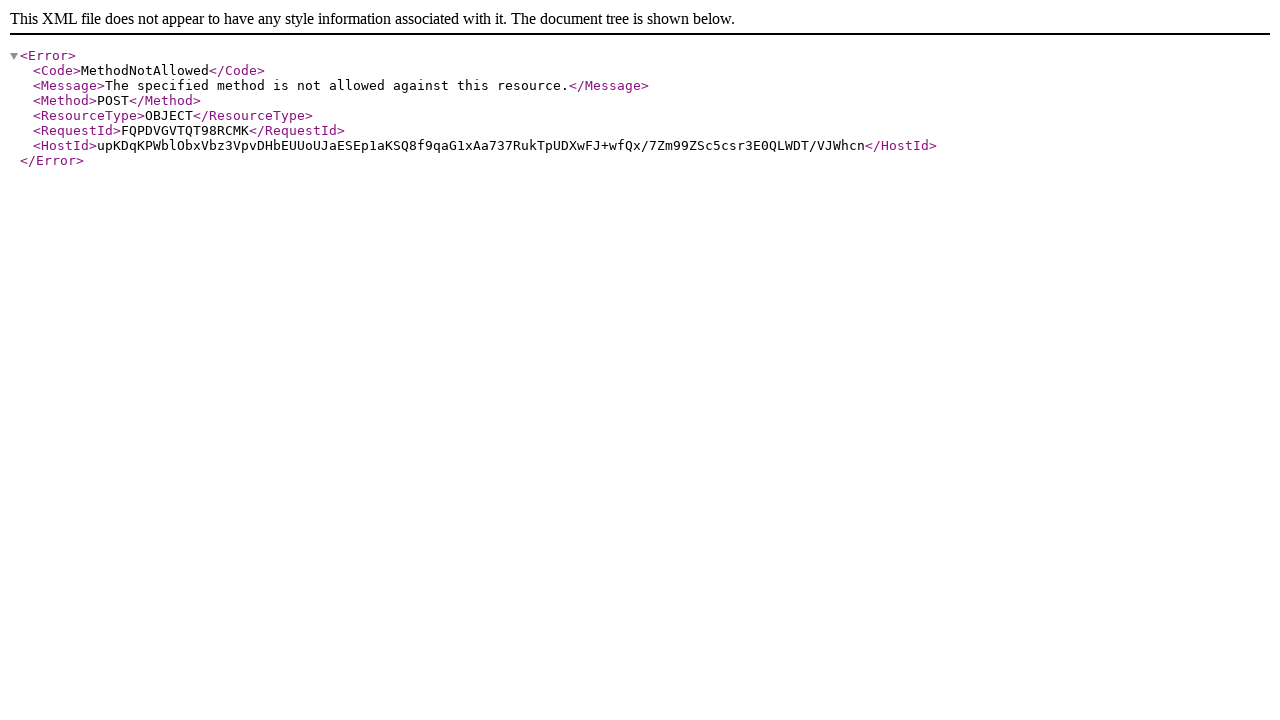

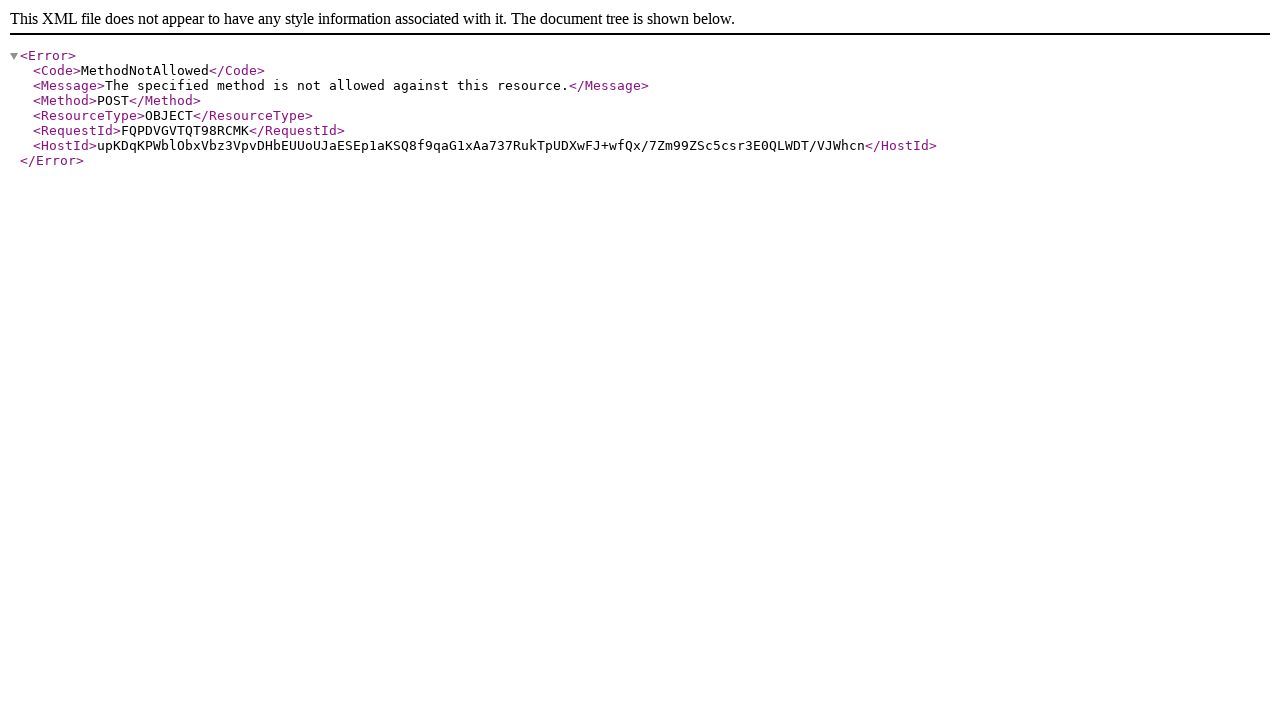